Tests drag and drop functionality by navigating to the drag and drop page and dragging one element onto another

Starting URL: https://the-internet.herokuapp.com

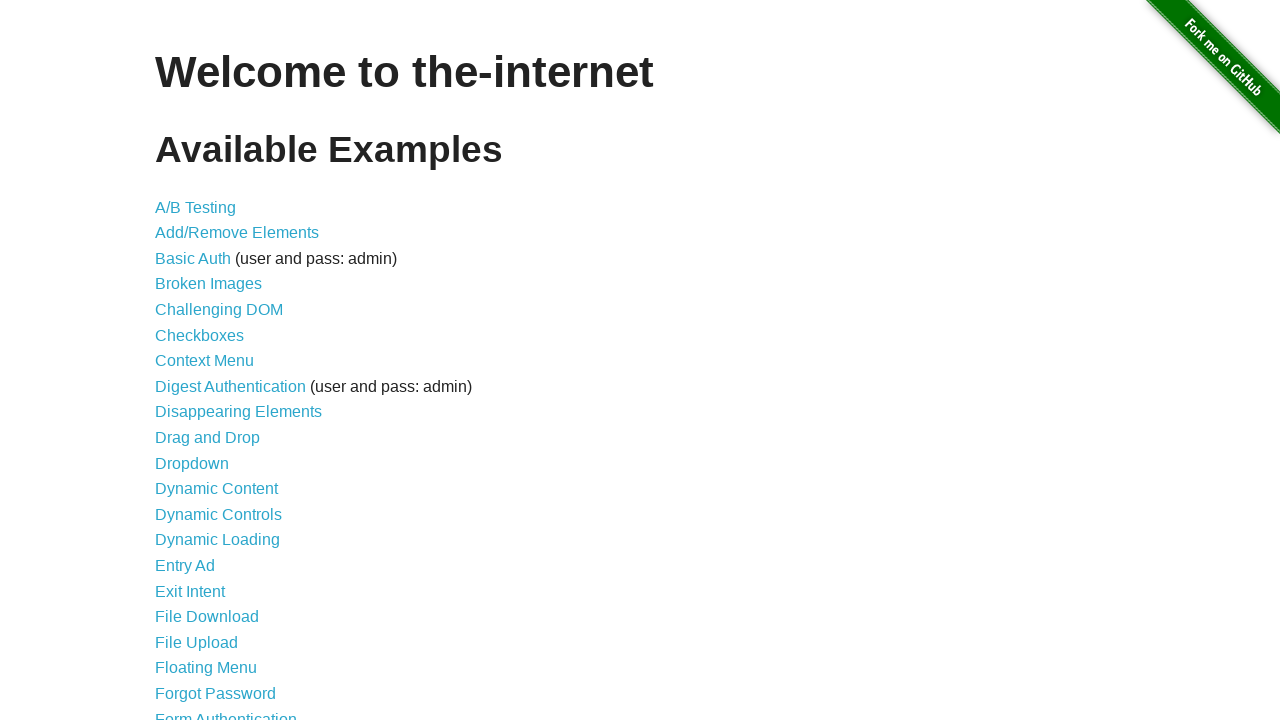

Navigated to the-internet.herokuapp.com
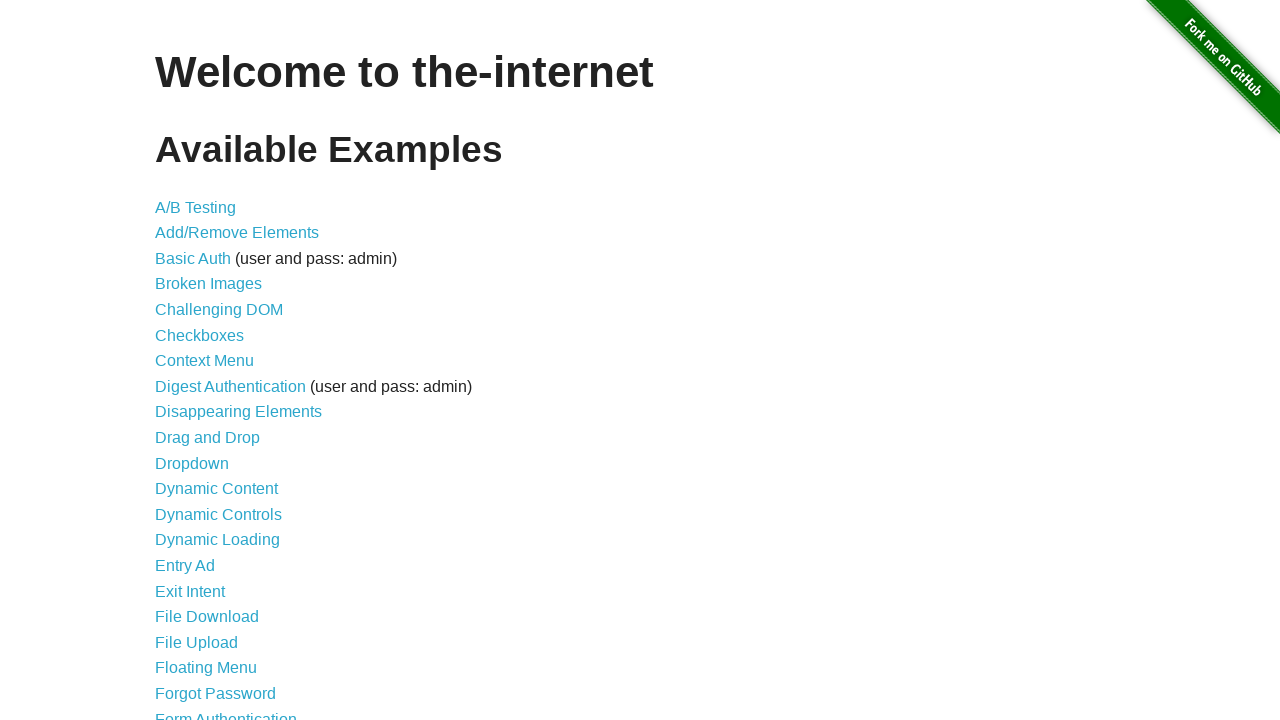

Clicked on drag and drop link at (208, 438) on a[href='/drag_and_drop']
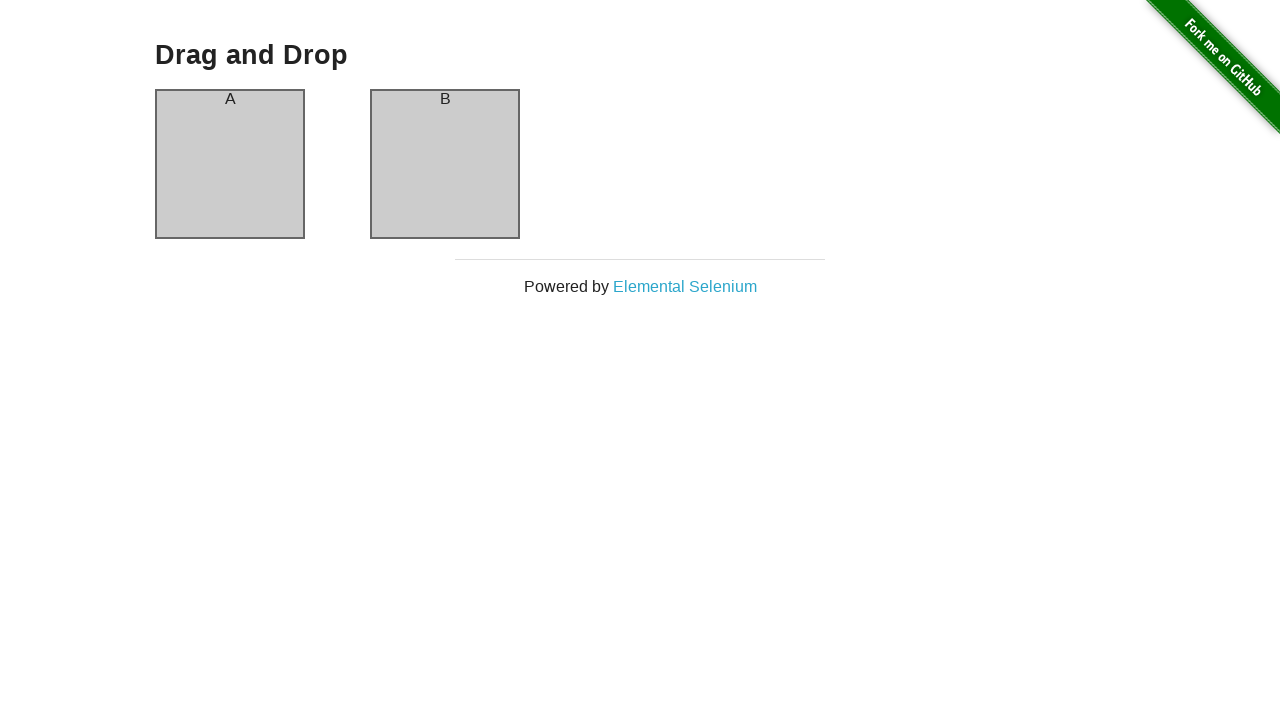

Located column-a element
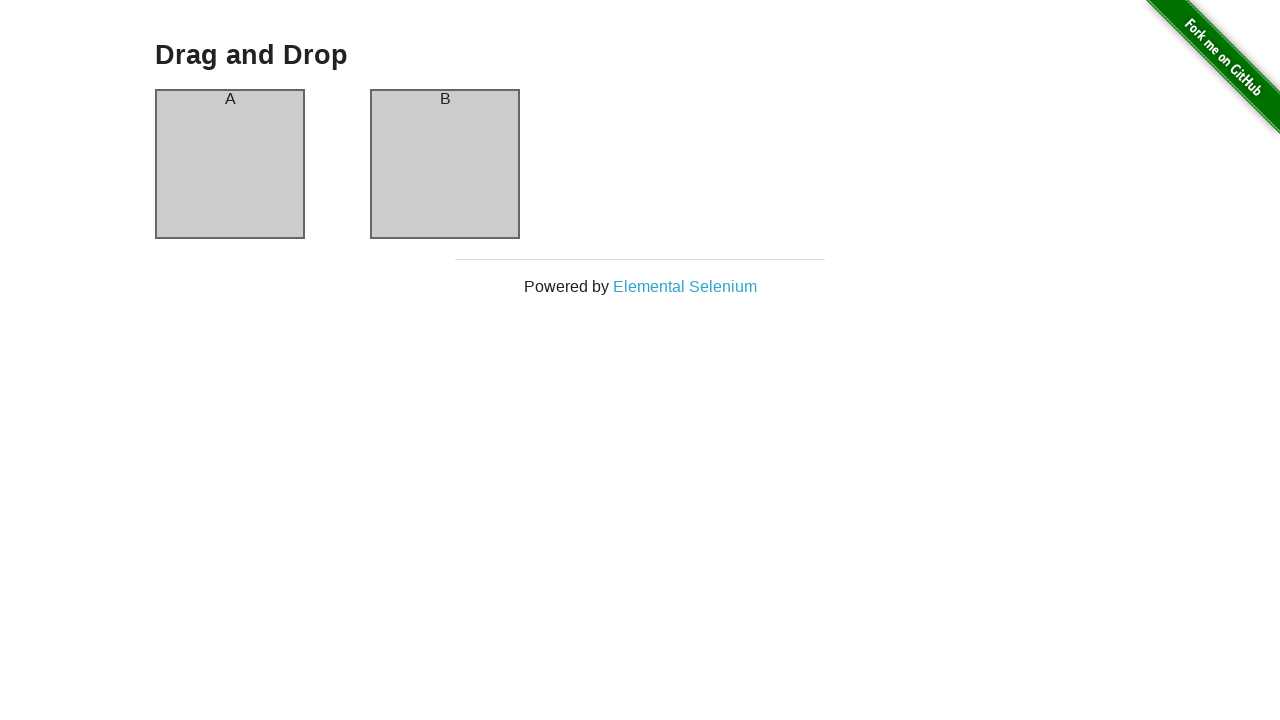

Located column-b element
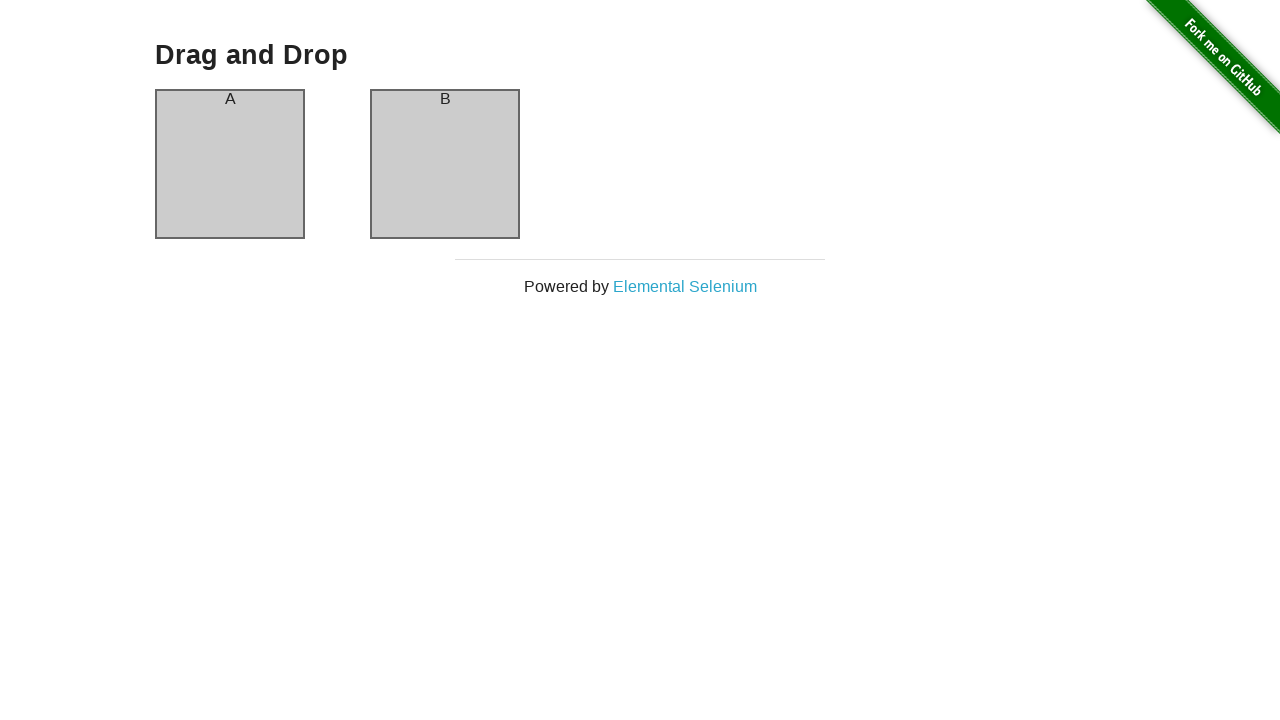

Dragged column-a onto column-b at (445, 164)
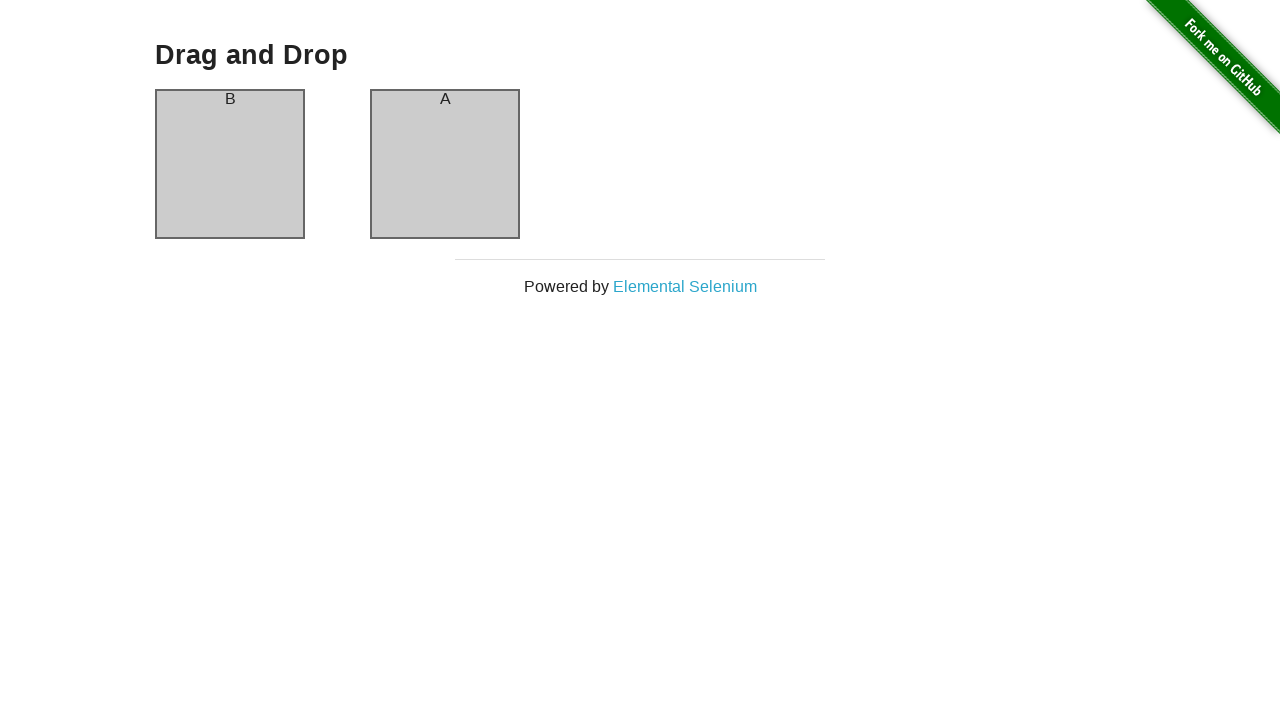

Verified column-a element is present after drag and drop
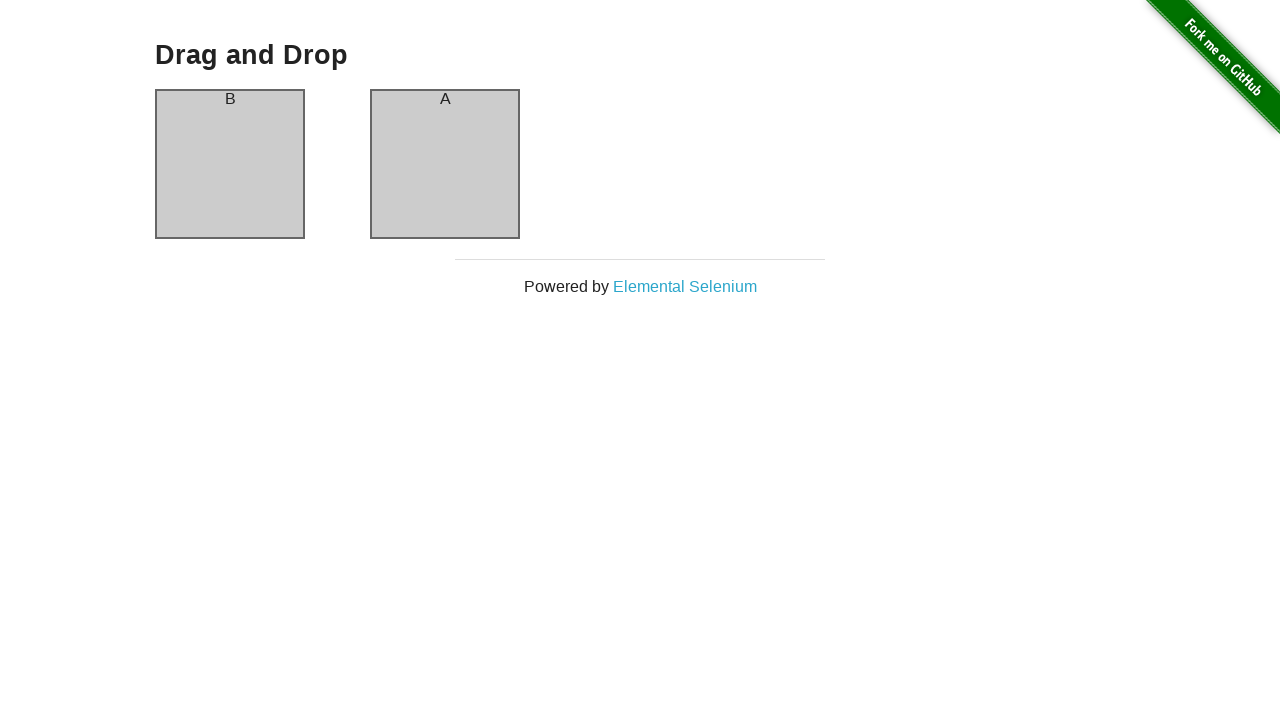

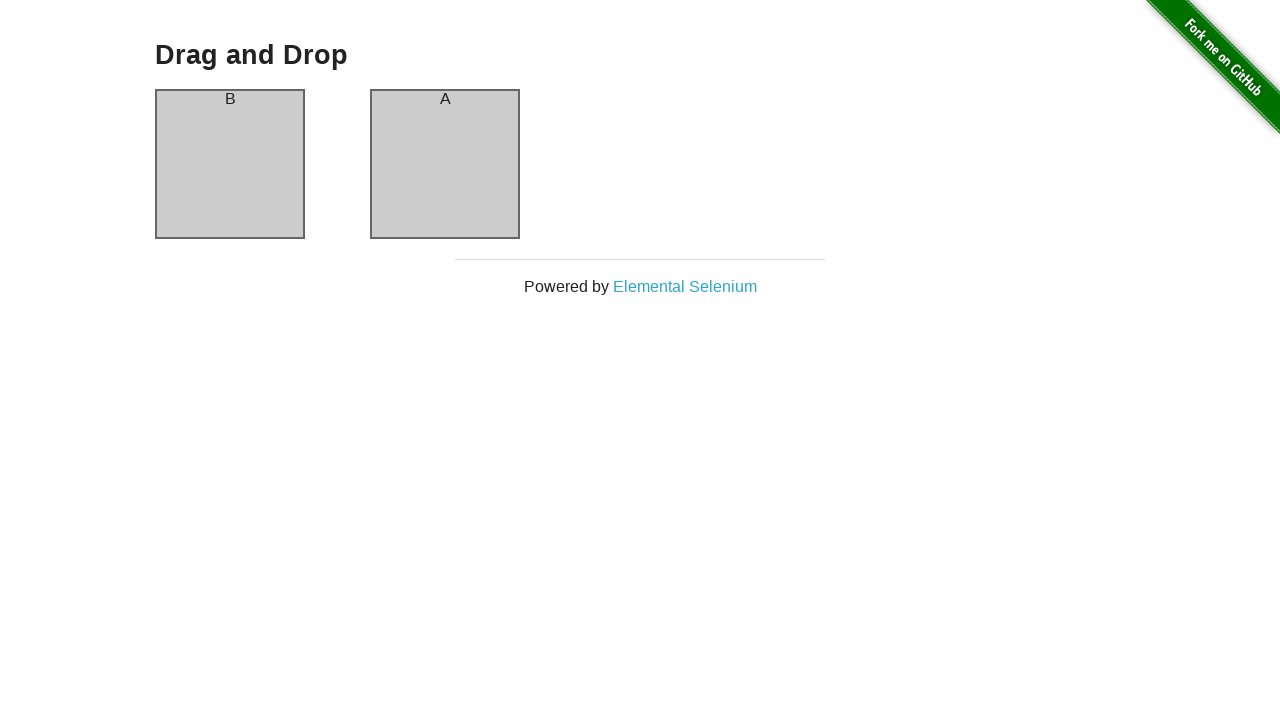